Tests drag and drop file upload functionality by triggering a file chooser and uploading a test file to the upload zone

Starting URL: https://the-internet.herokuapp.com/upload

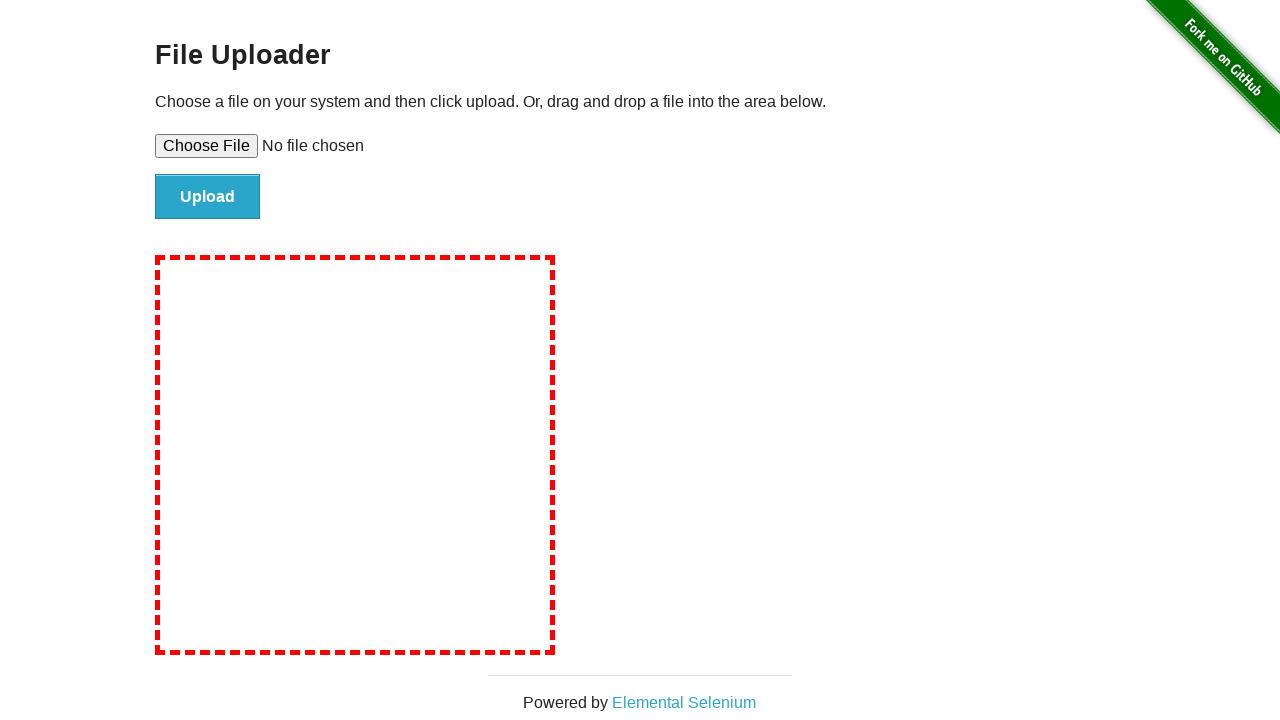

Created temporary test file 'hello_world.txt' for upload
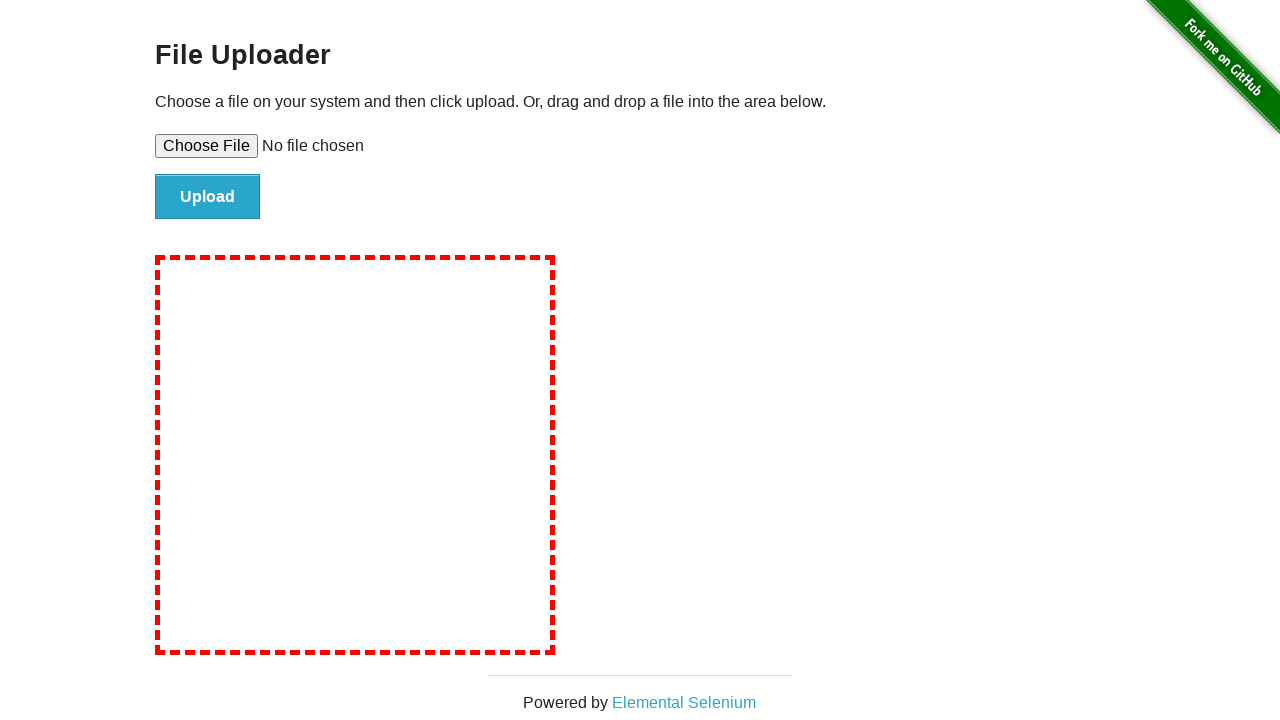

Set up file chooser handler to upload test file
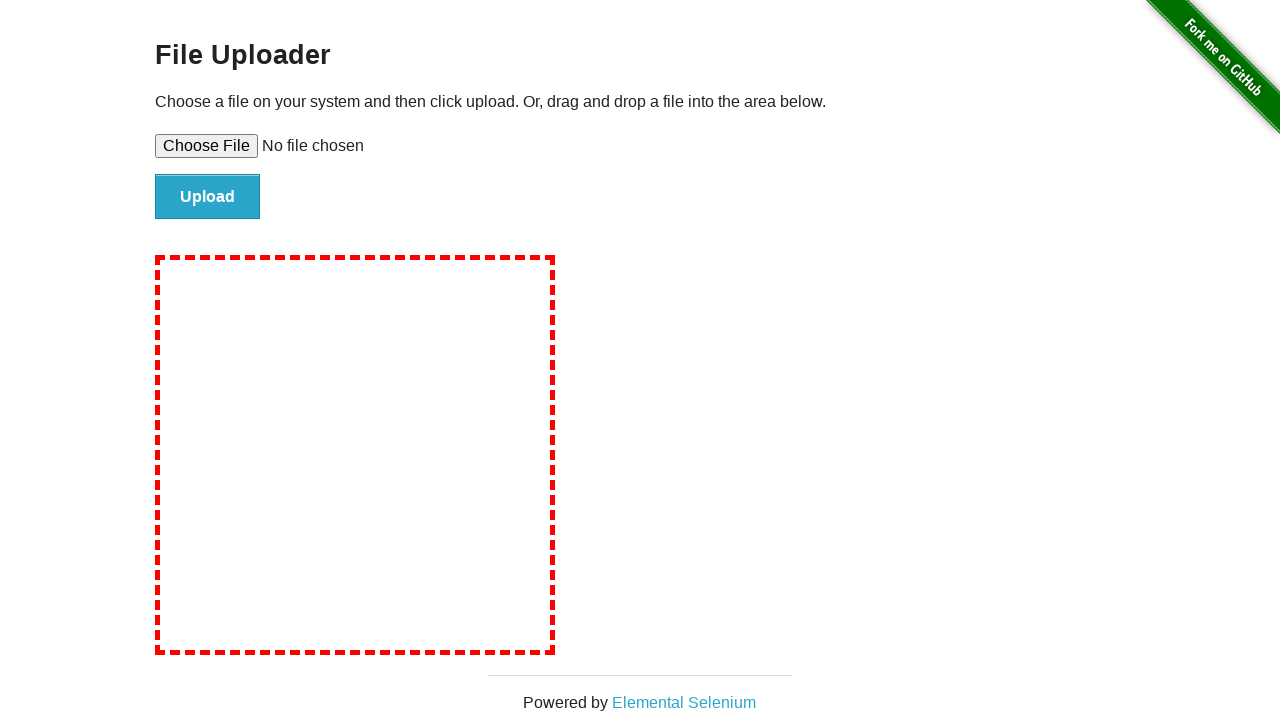

Clicked drag-drop upload area to trigger file chooser at (355, 455) on #drag-drop-upload
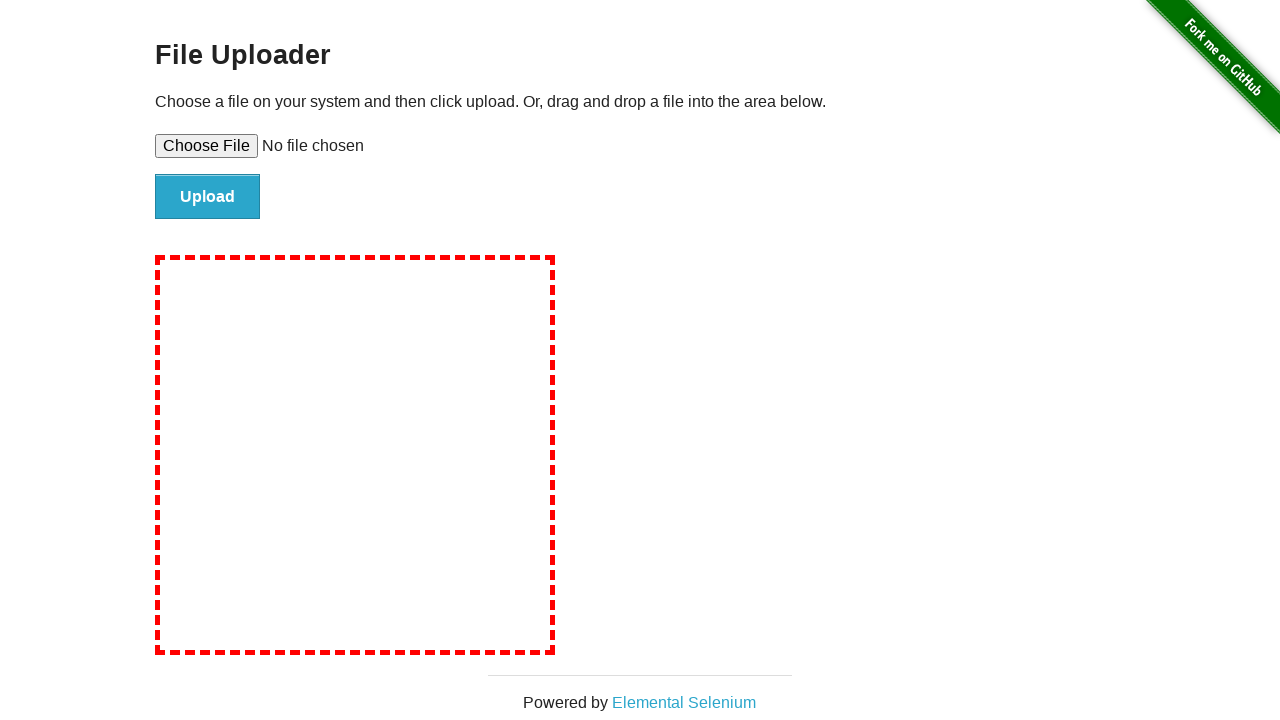

Waited 1 second for file upload to process
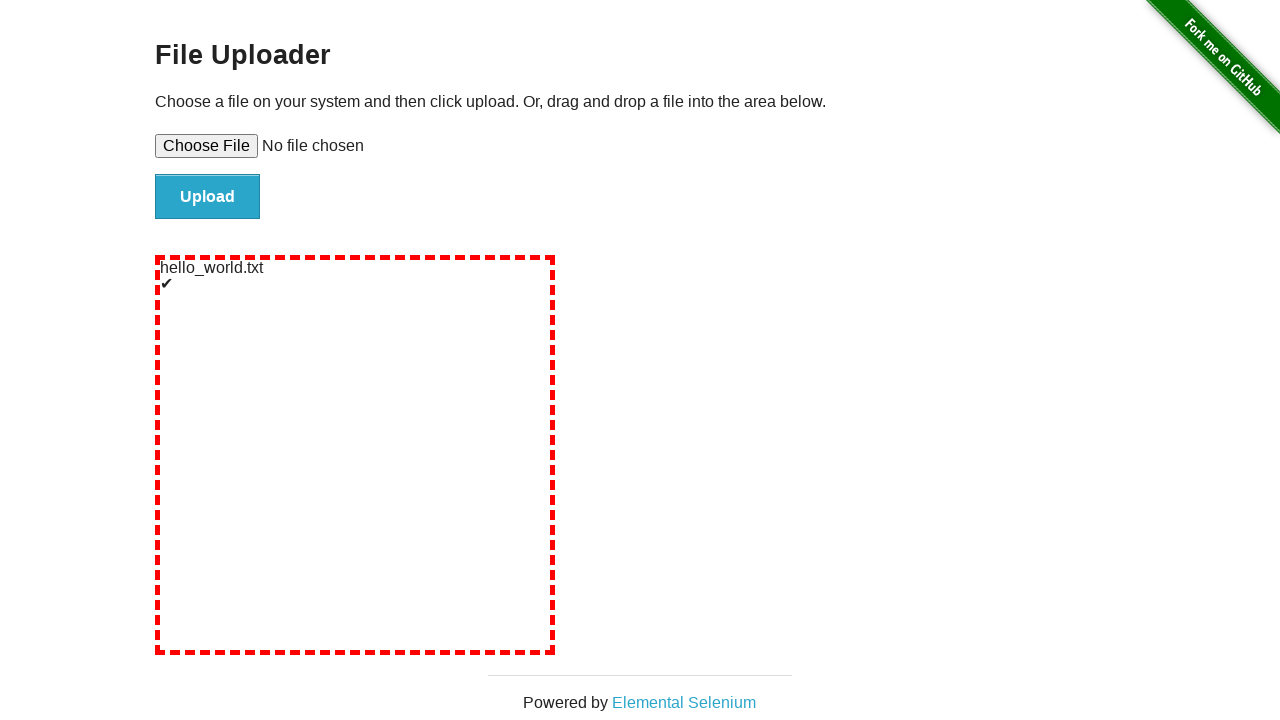

Removed temporary test file
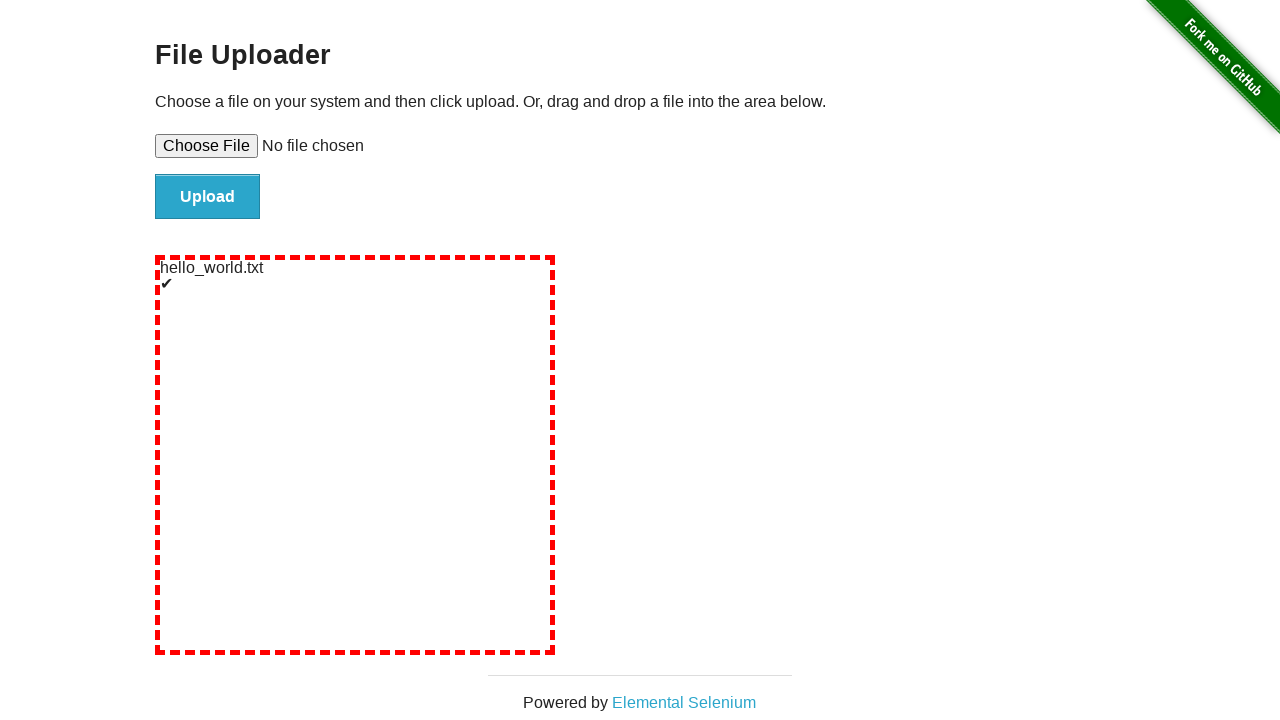

Removed temporary directory
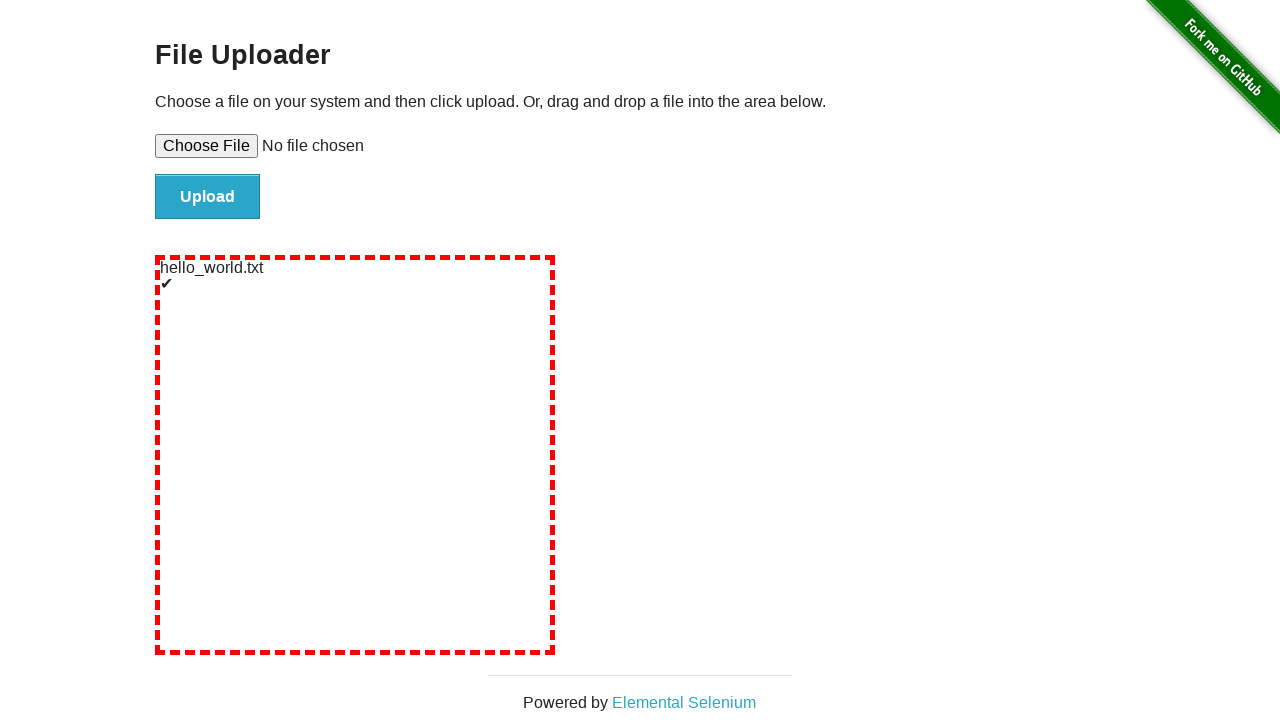

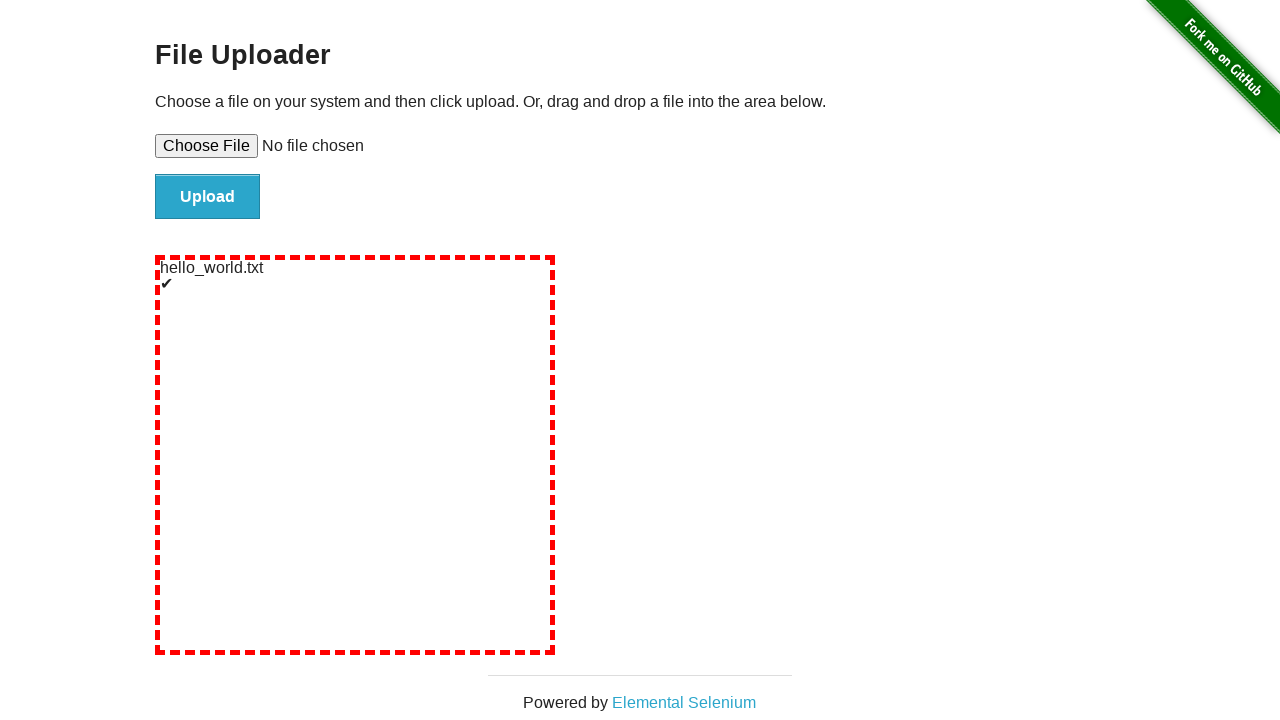